Creates 3 tasks and verifies the items left counter updates correctly as tasks are toggled completed/uncompleted

Starting URL: https://todomvc.com/examples/react/dist/

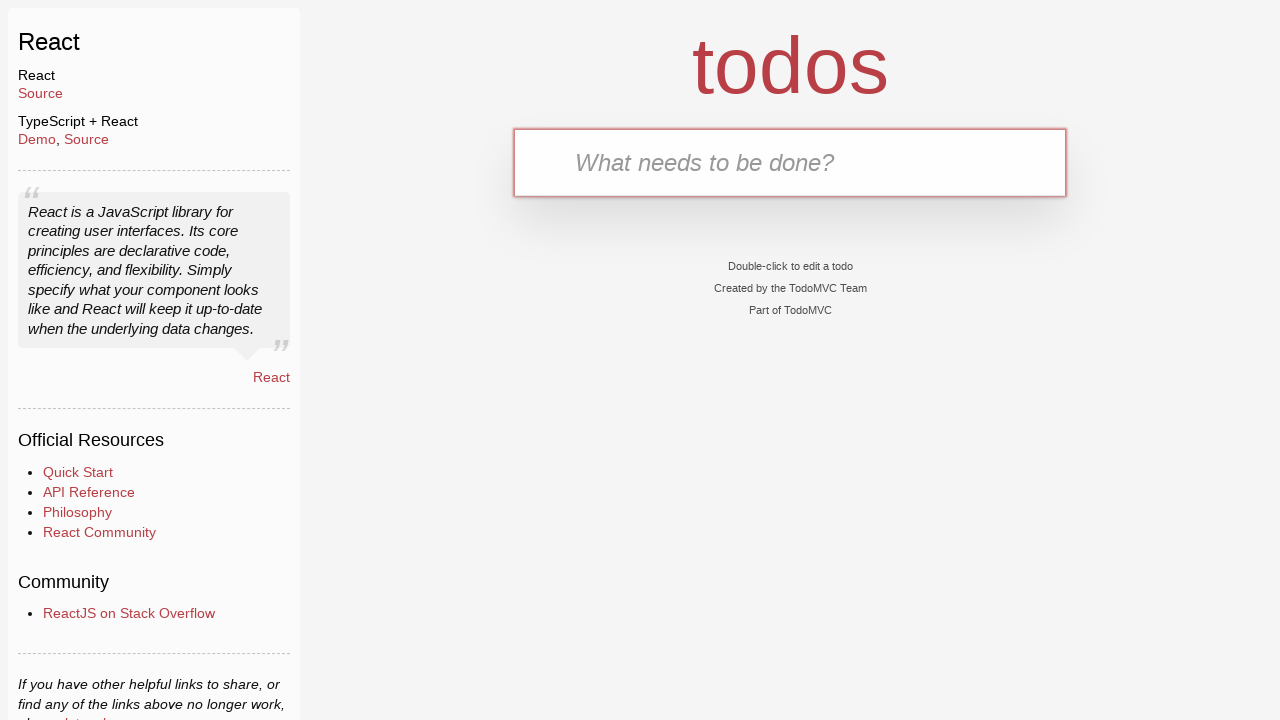

Filled new-todo input with 'task1' on input.new-todo
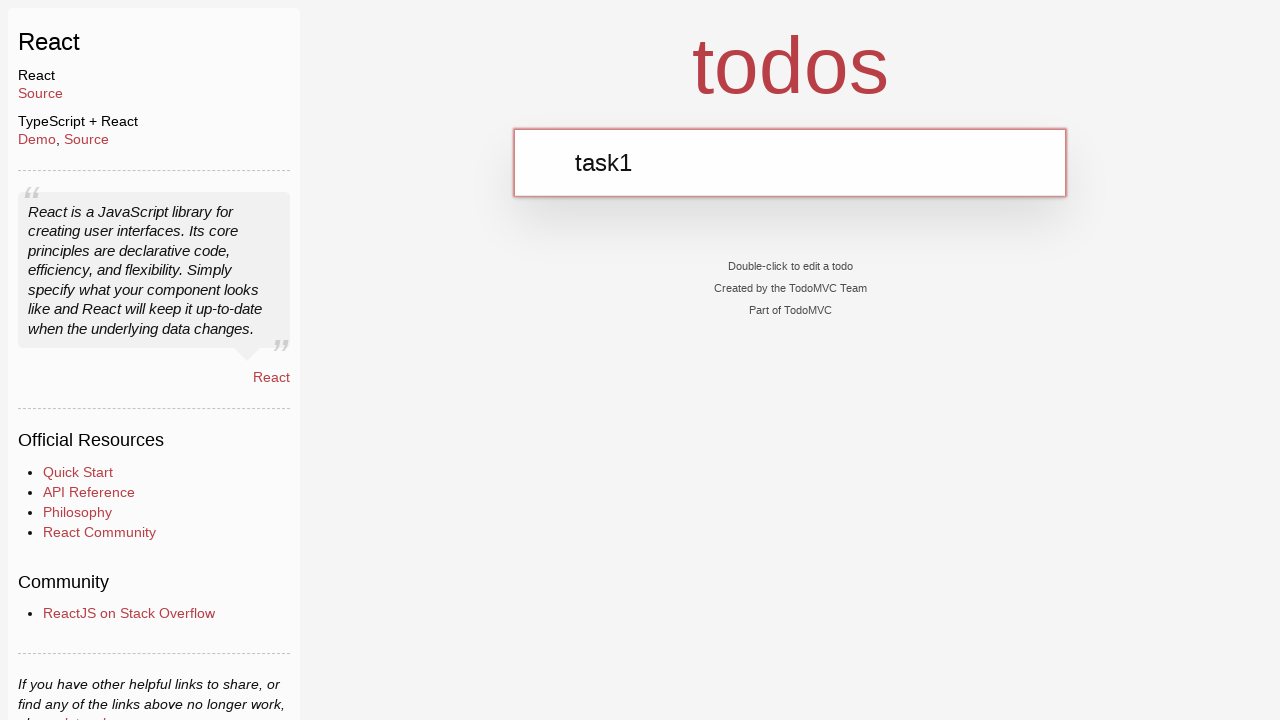

Pressed Enter to create task1 on input.new-todo
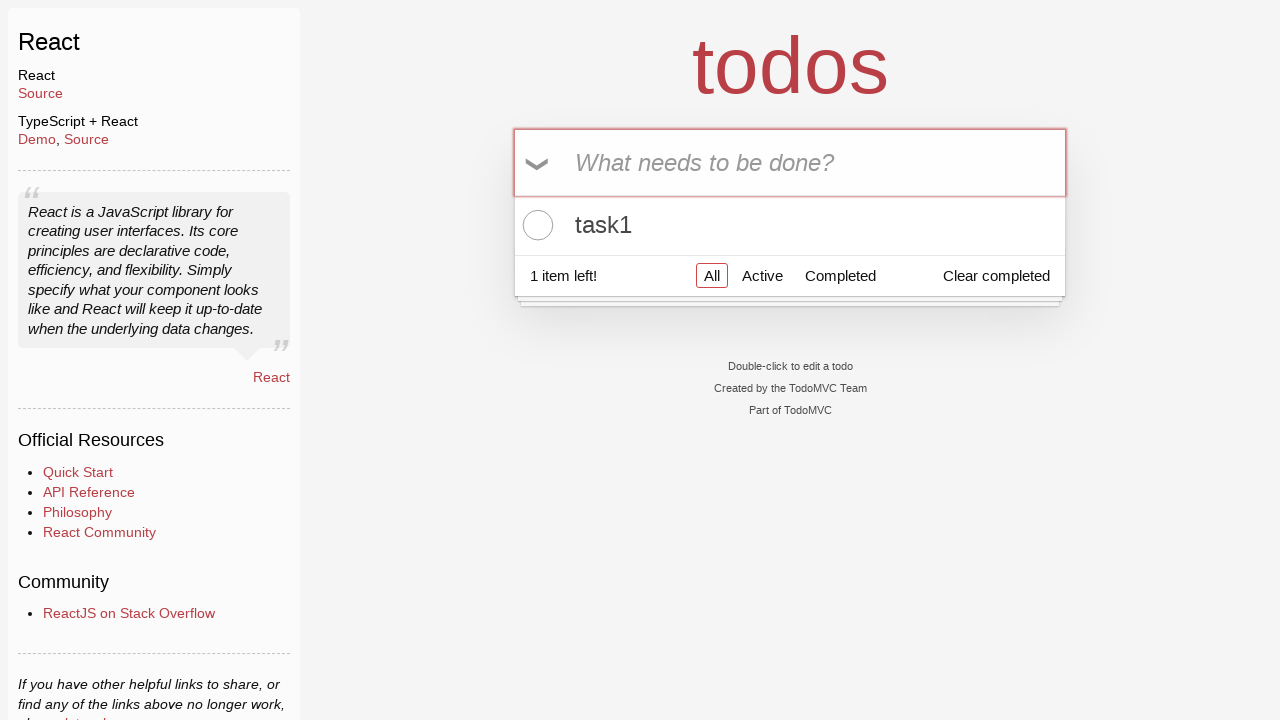

Filled new-todo input with 'task2' on input.new-todo
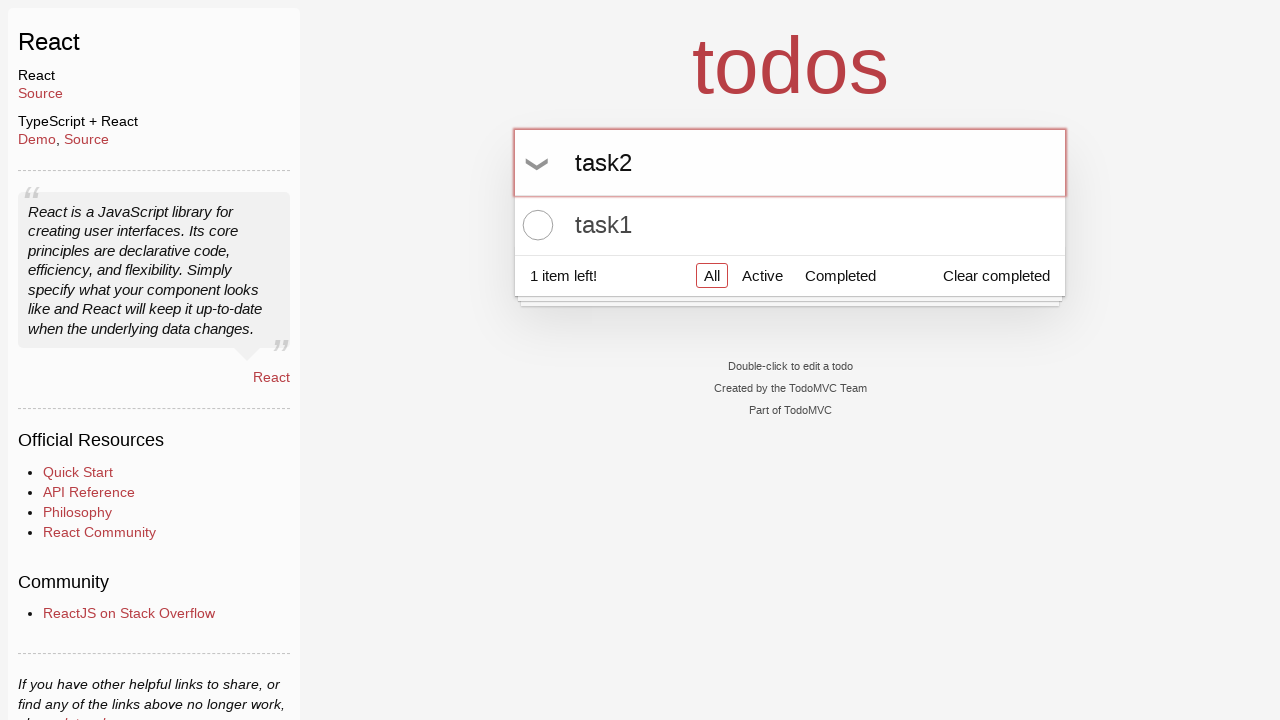

Pressed Enter to create task2 on input.new-todo
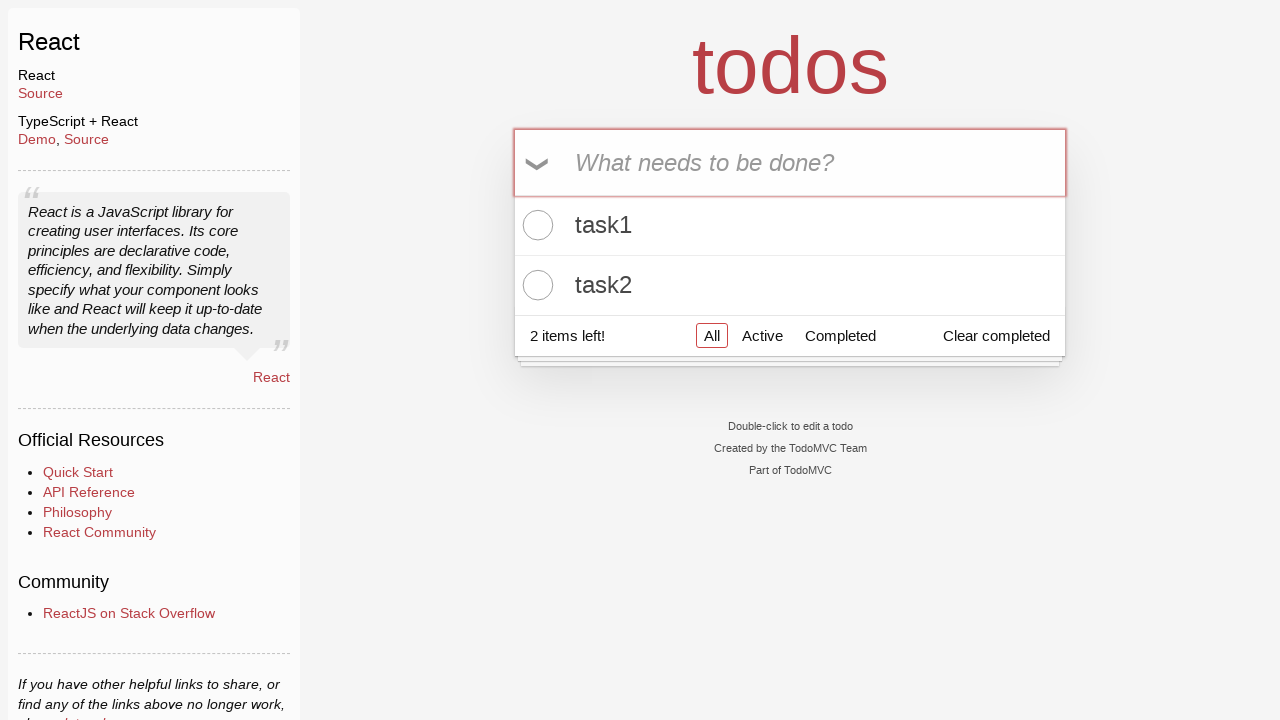

Filled new-todo input with 'task3' on input.new-todo
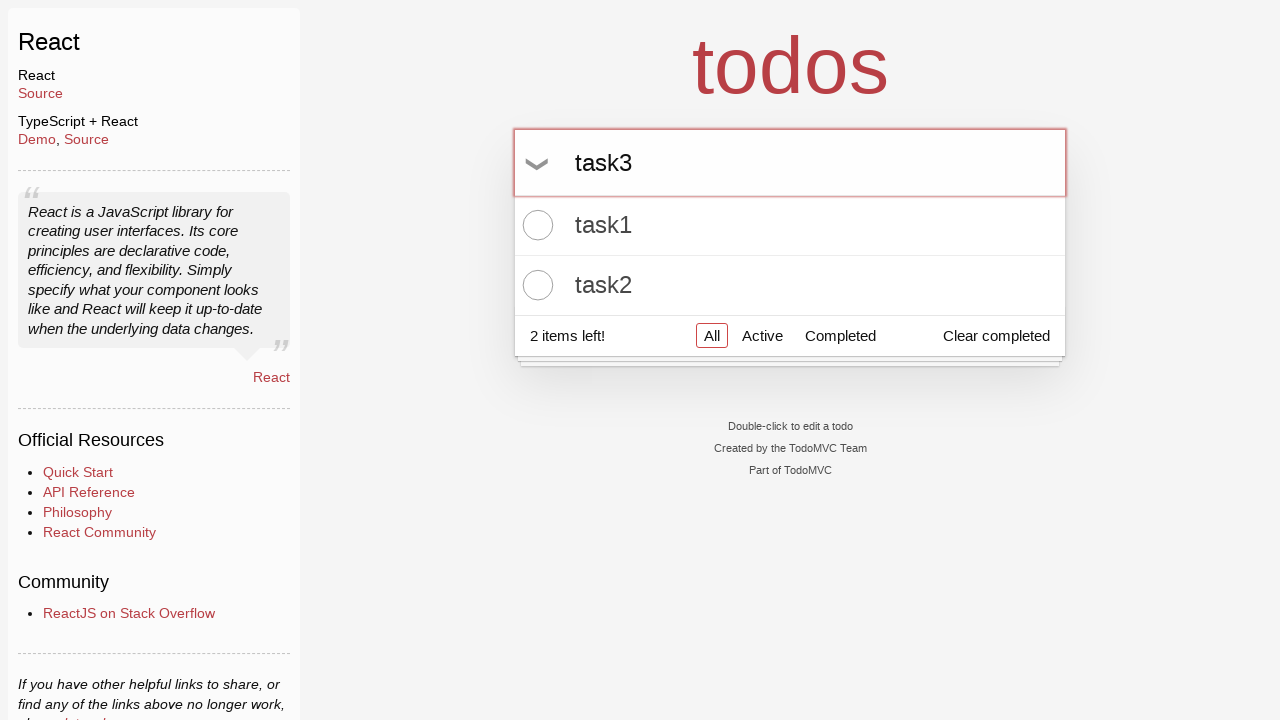

Pressed Enter to create task3 on input.new-todo
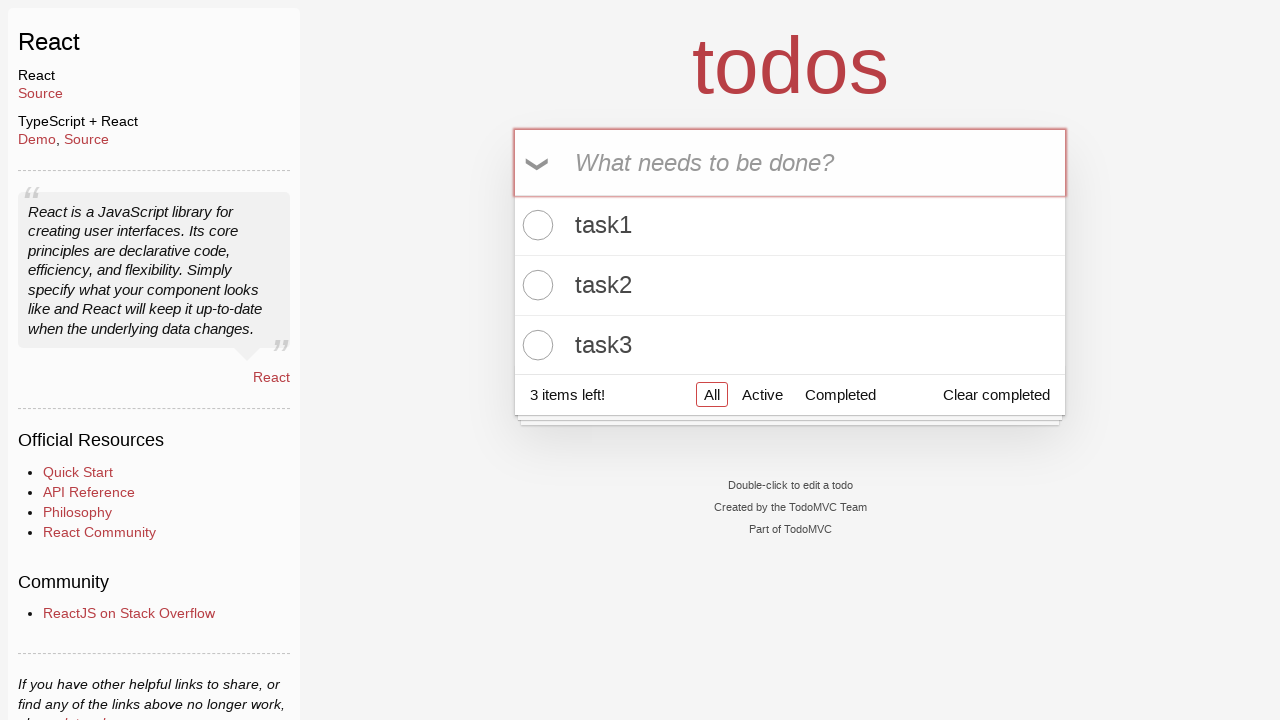

Located the todo-count element
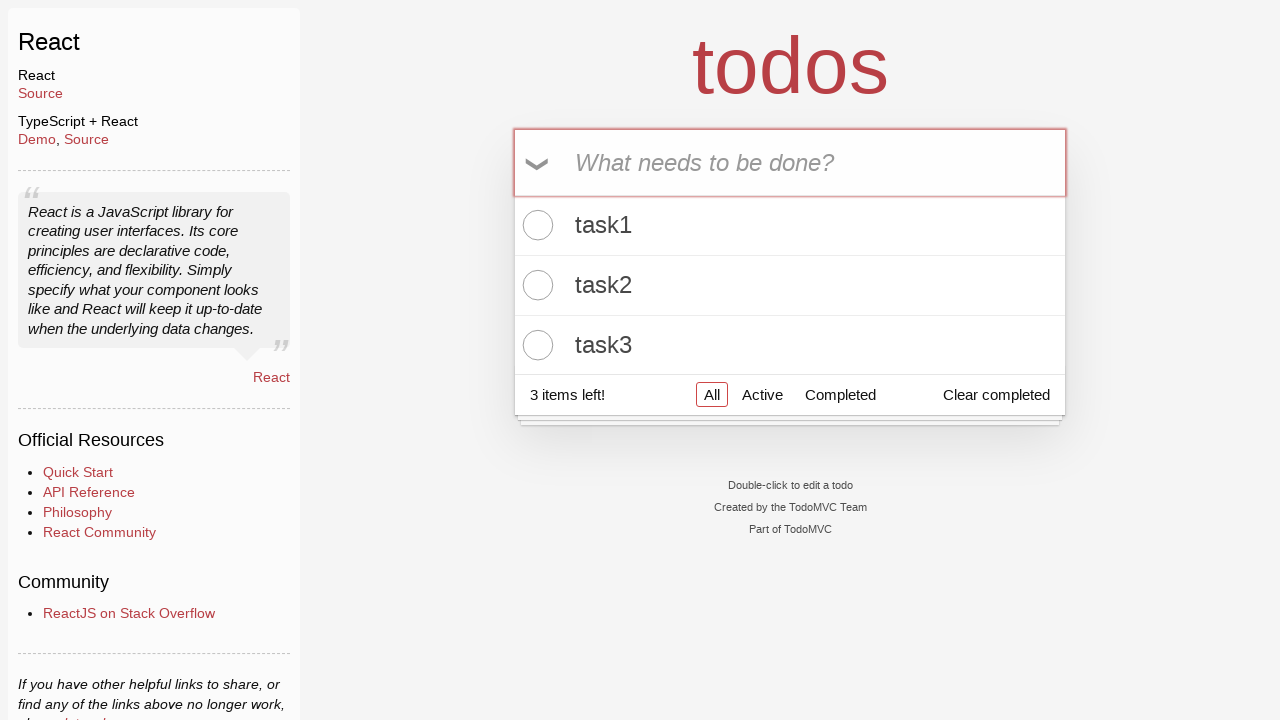

Verified that 3 items are shown as left
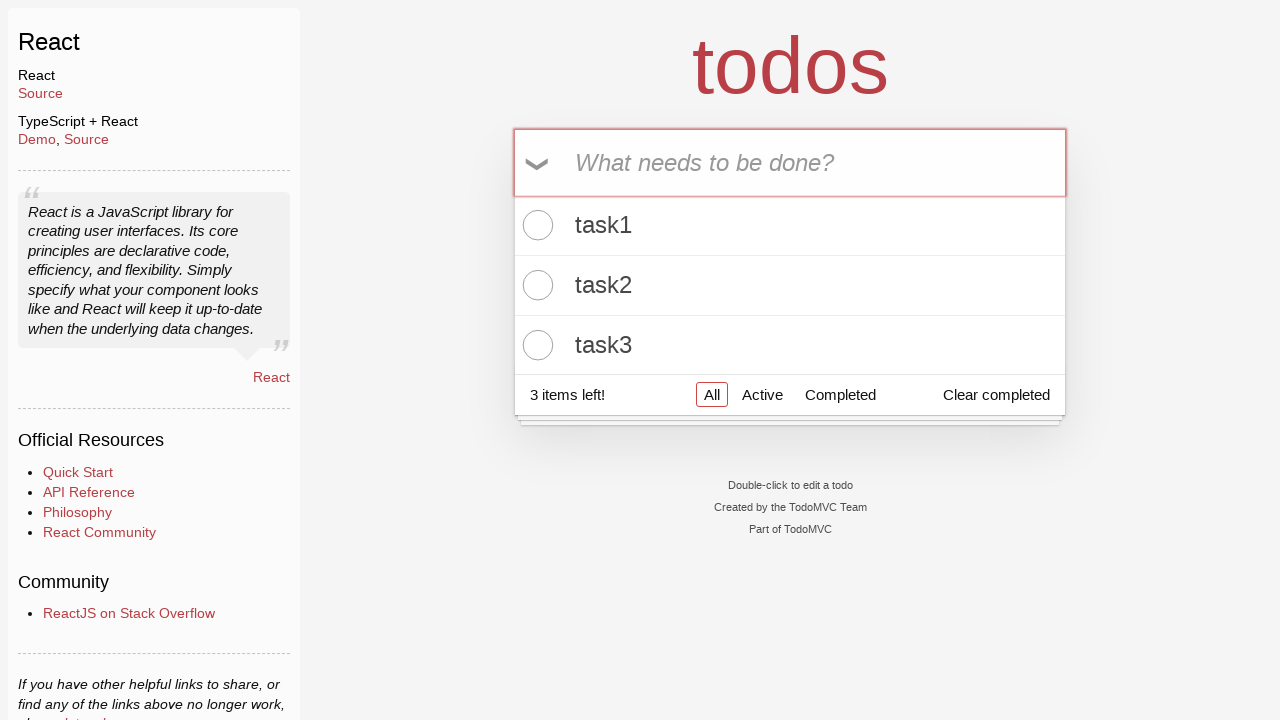

Clicked toggle checkbox on first task to mark as completed at (535, 225) on [data-testid='todo-item-toggle'] >> nth=0
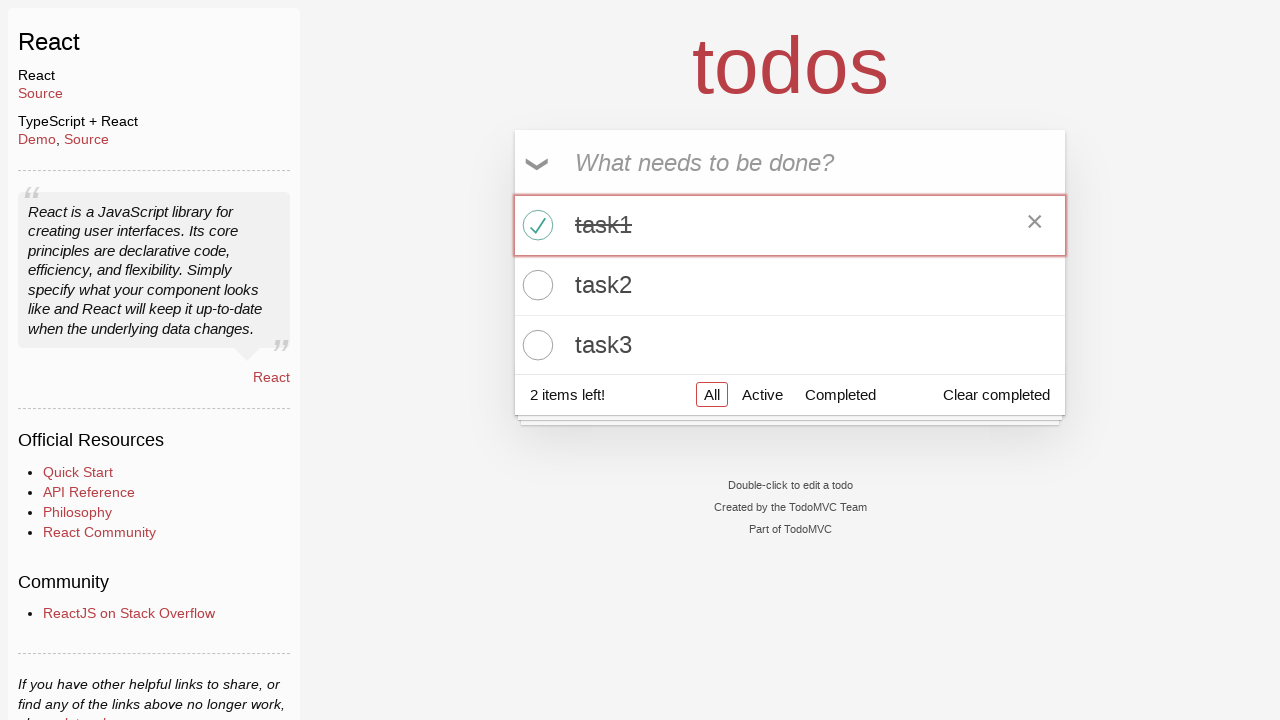

Verified that 2 items are now shown as left
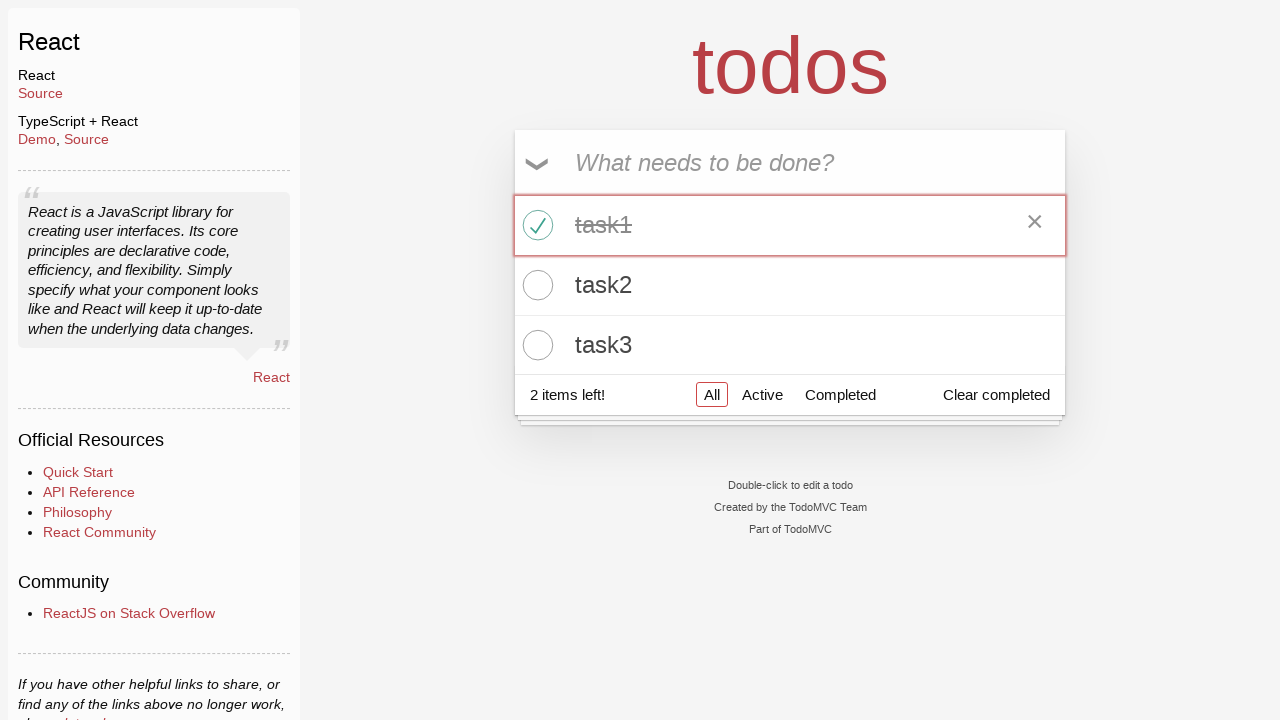

Clicked toggle checkbox on second task to mark as completed at (535, 285) on [data-testid='todo-item-toggle'] >> nth=1
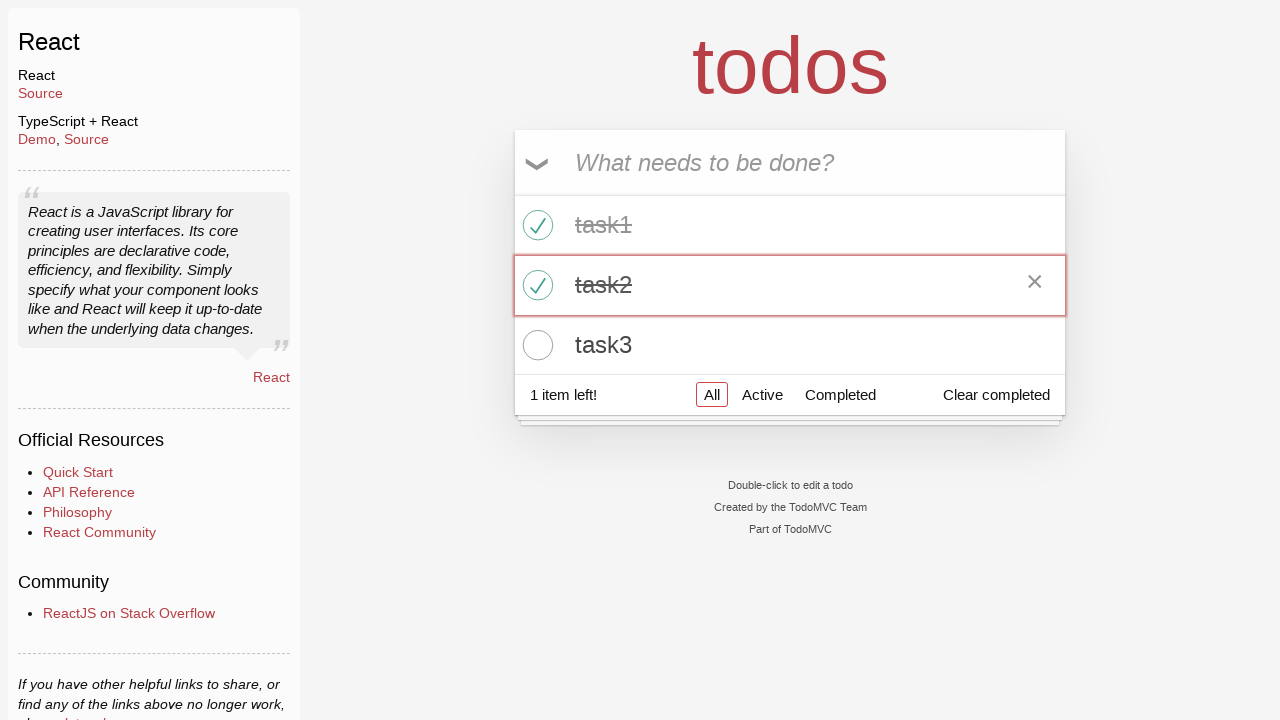

Verified that 1 item is now shown as left
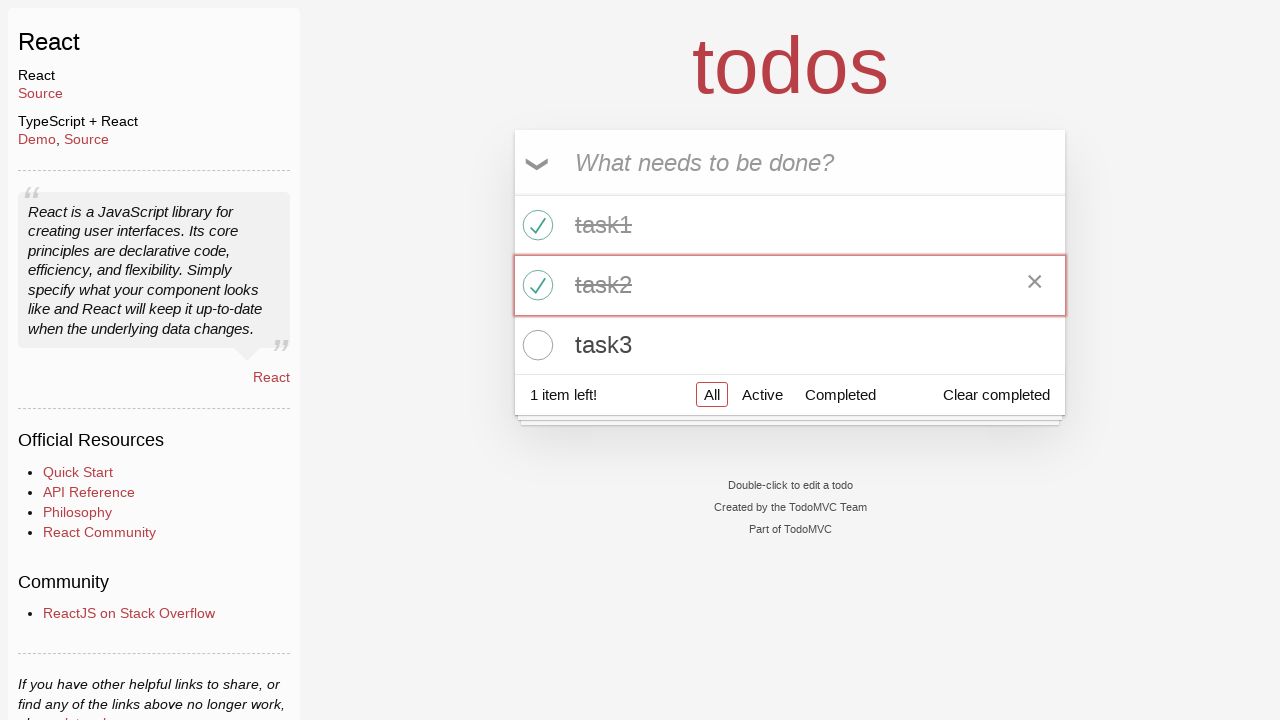

Clicked toggle checkbox on first task to mark as uncompleted at (535, 225) on [data-testid='todo-item-toggle'] >> nth=0
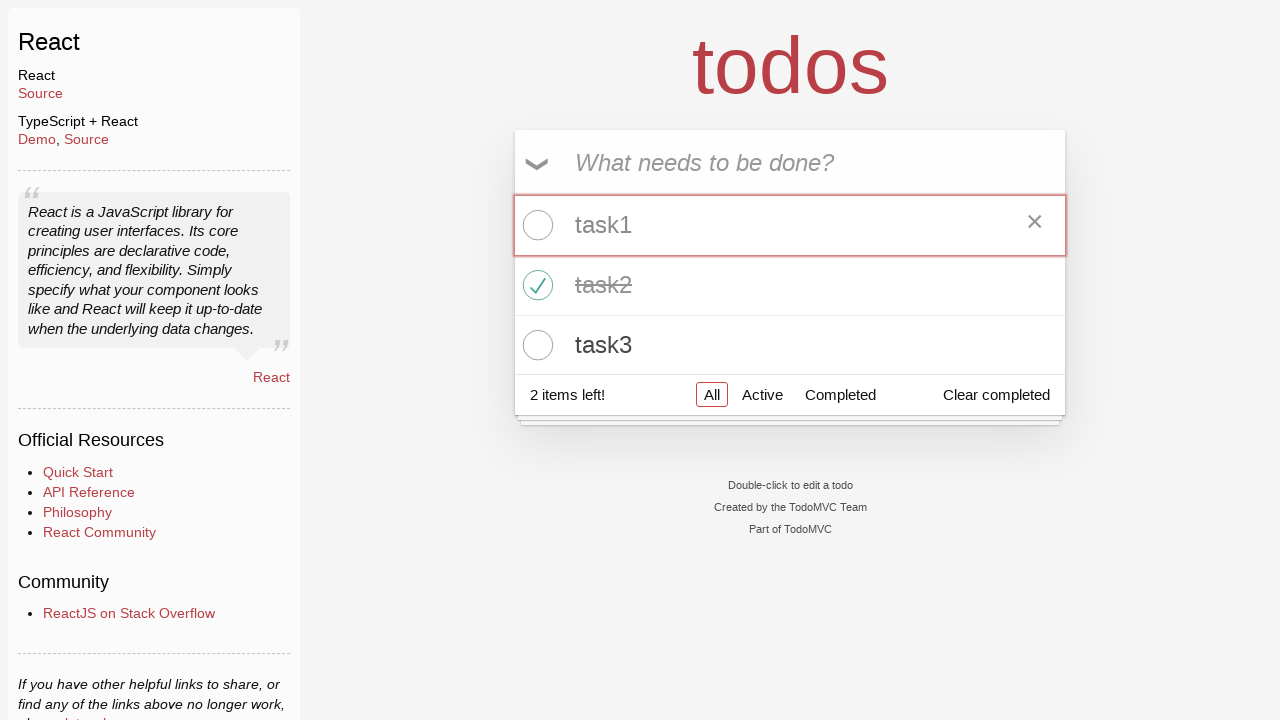

Verified that 2 items are now shown as left again
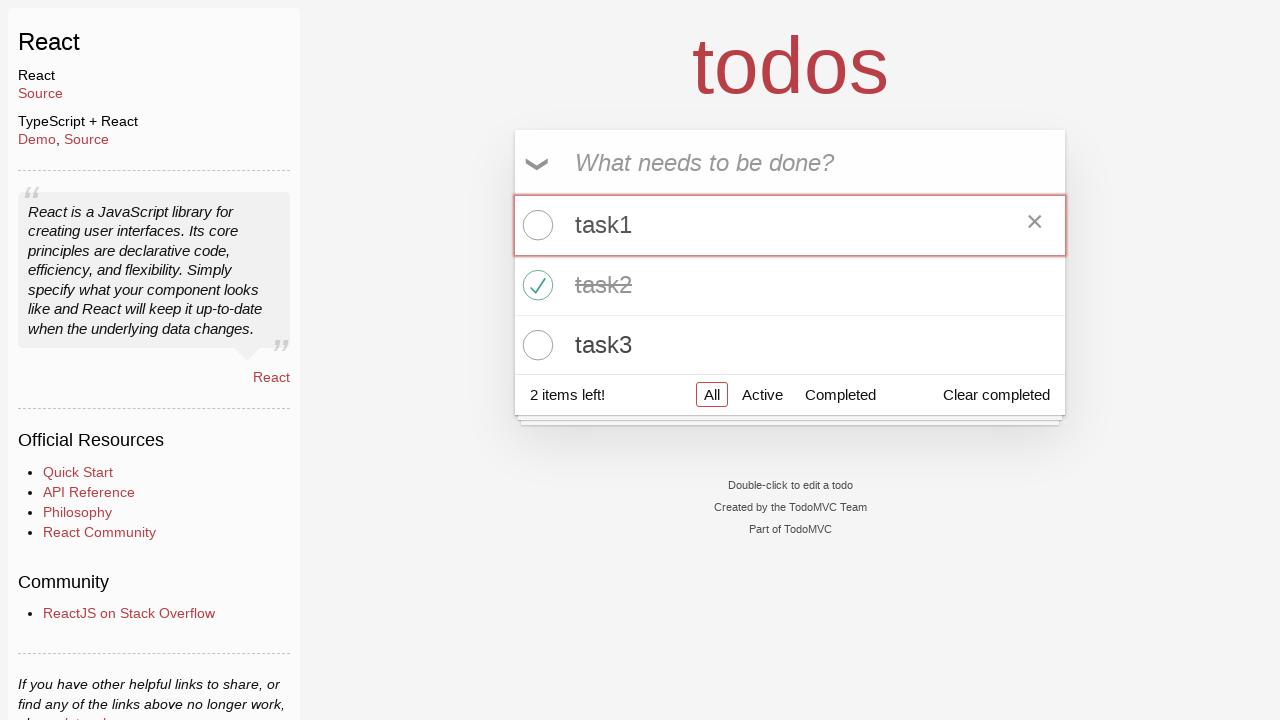

Clicked toggle checkbox on first task to mark as completed again at (535, 225) on [data-testid='todo-item-toggle'] >> nth=0
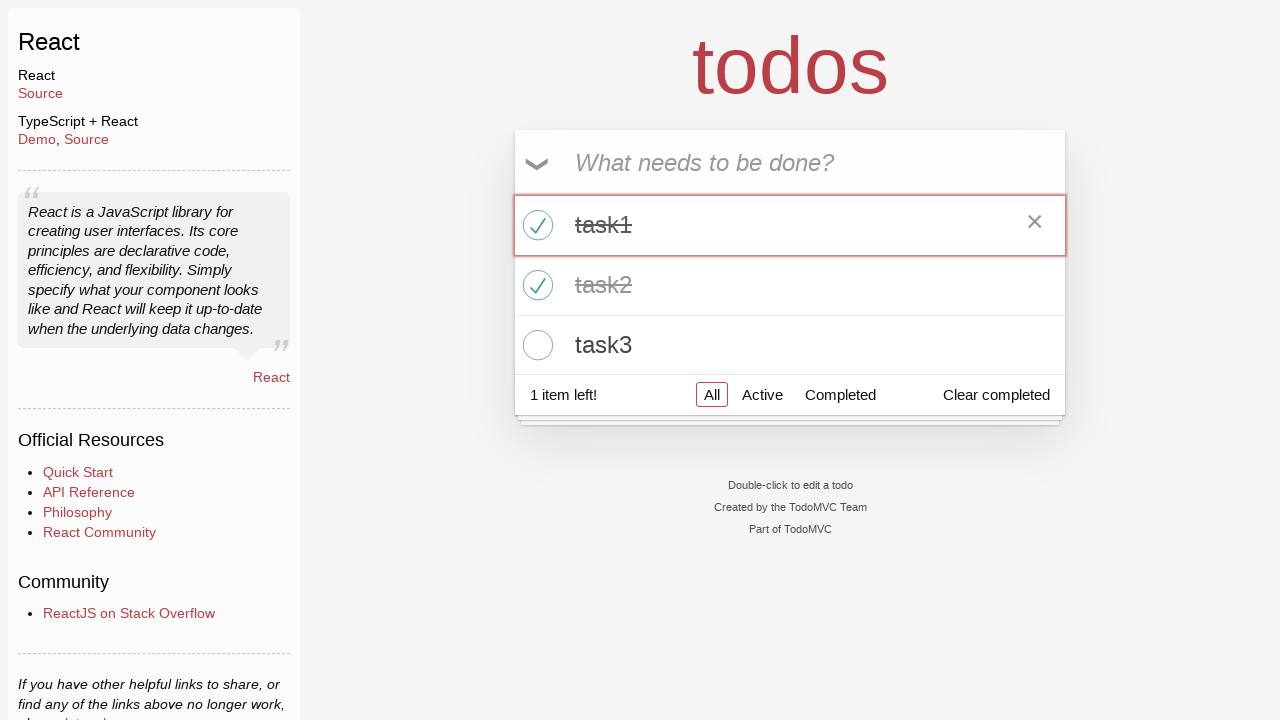

Clicked toggle checkbox on third task to mark as completed at (535, 345) on [data-testid='todo-item-toggle'] >> nth=2
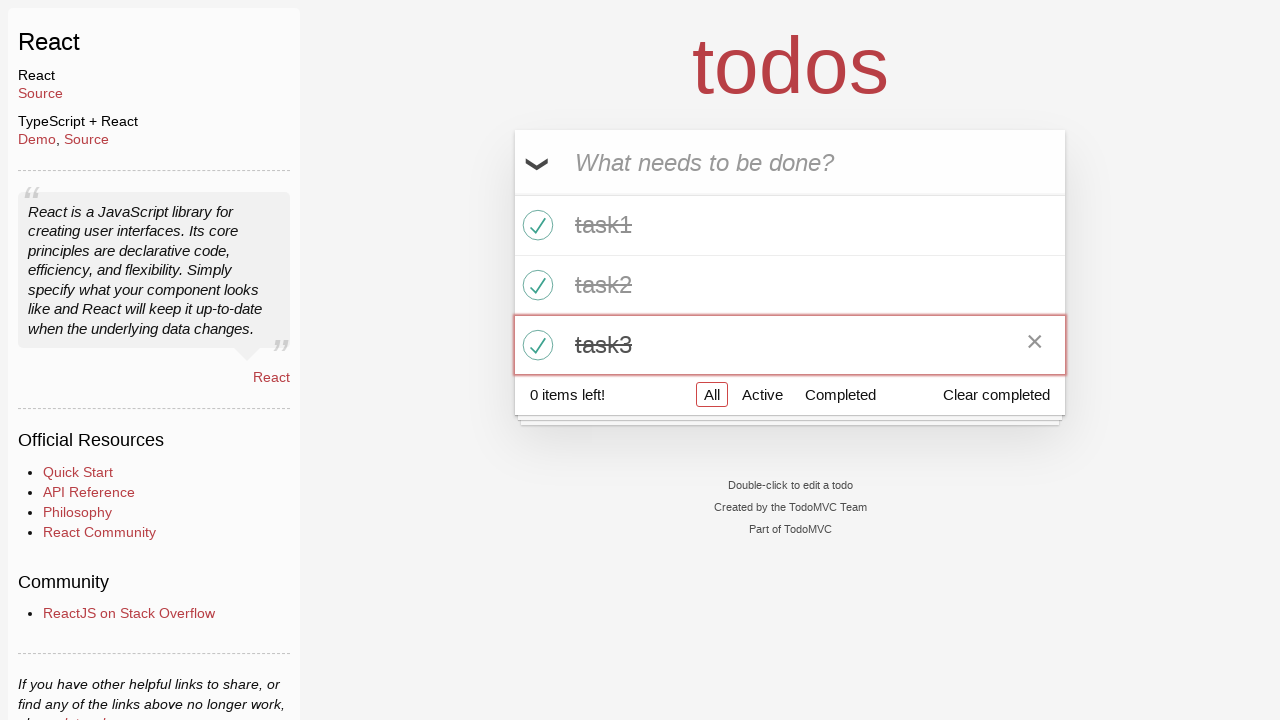

Verified that 0 items are shown as left - all tasks completed
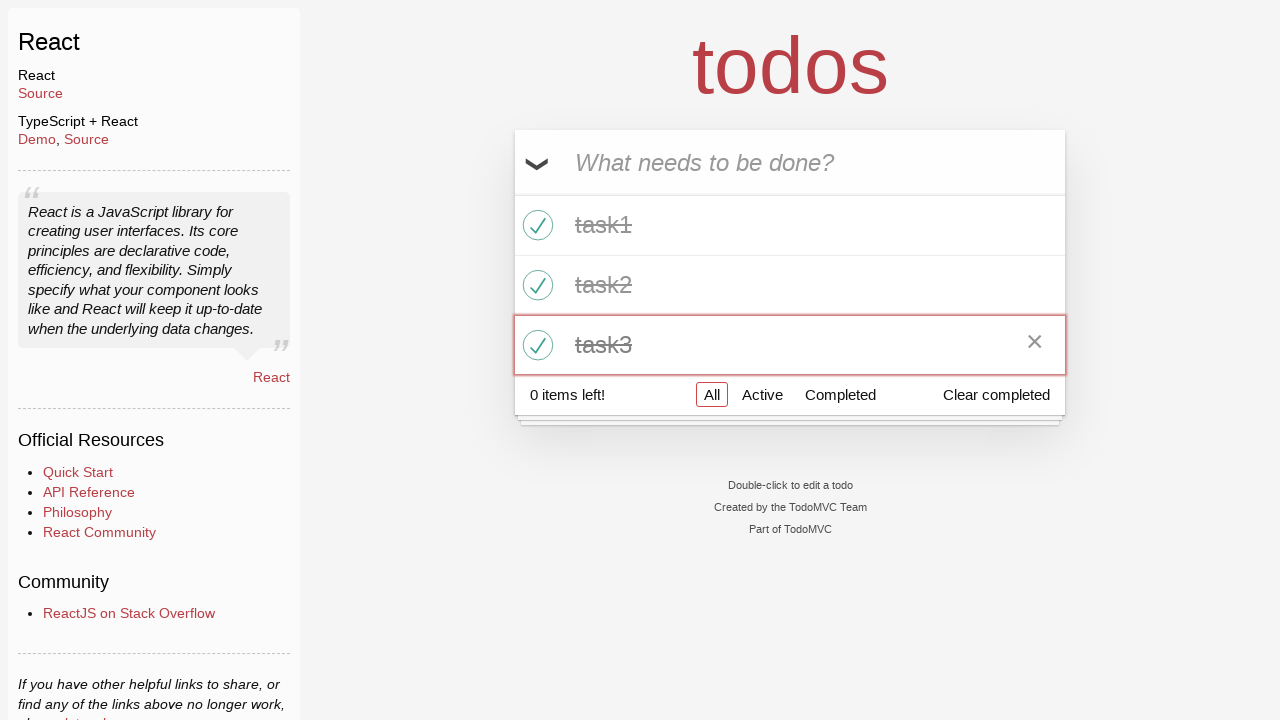

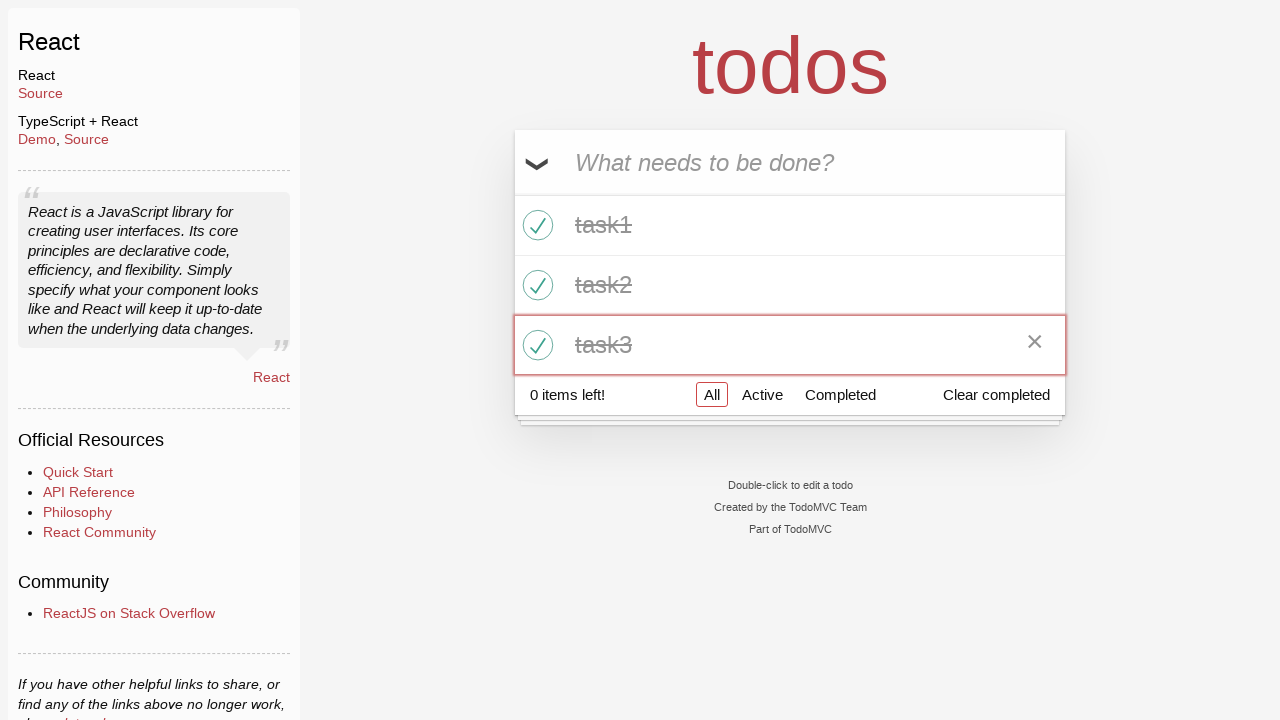